Navigates to the Rahul Shetty Academy homepage and verifies it loads successfully

Starting URL: https://rahulshettyacademy.com/#/index

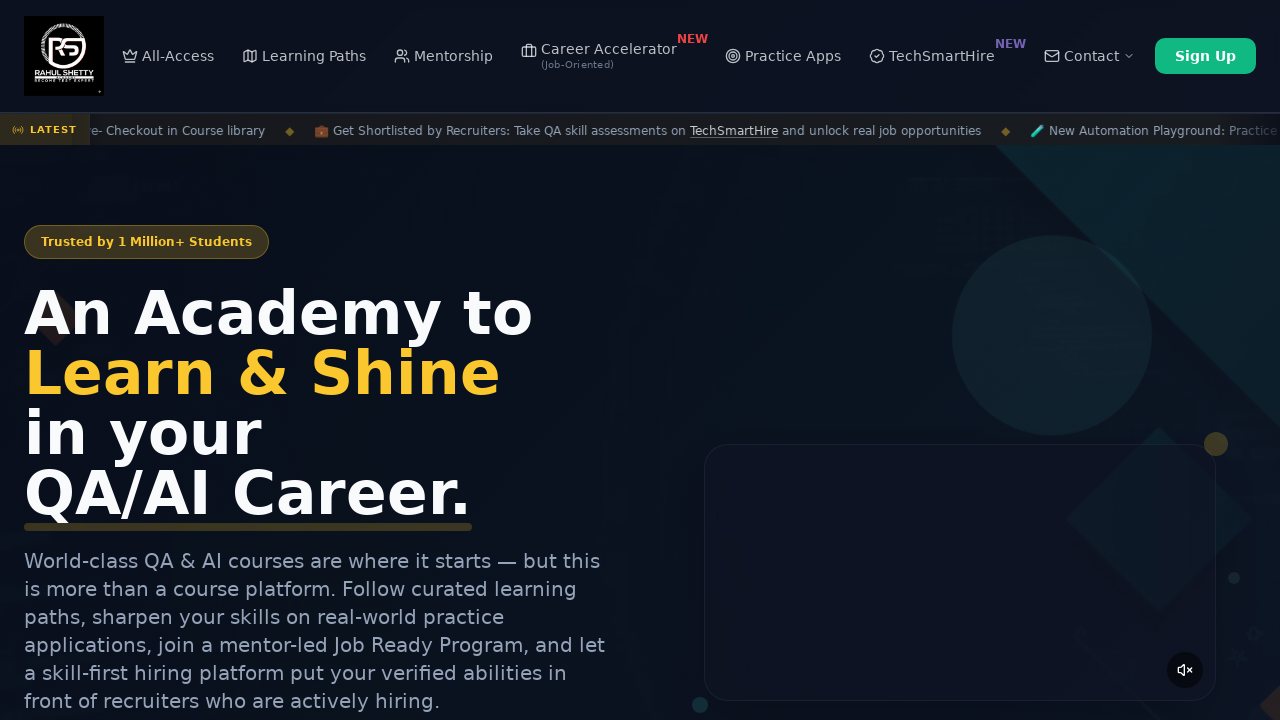

Waited for page DOM to fully load
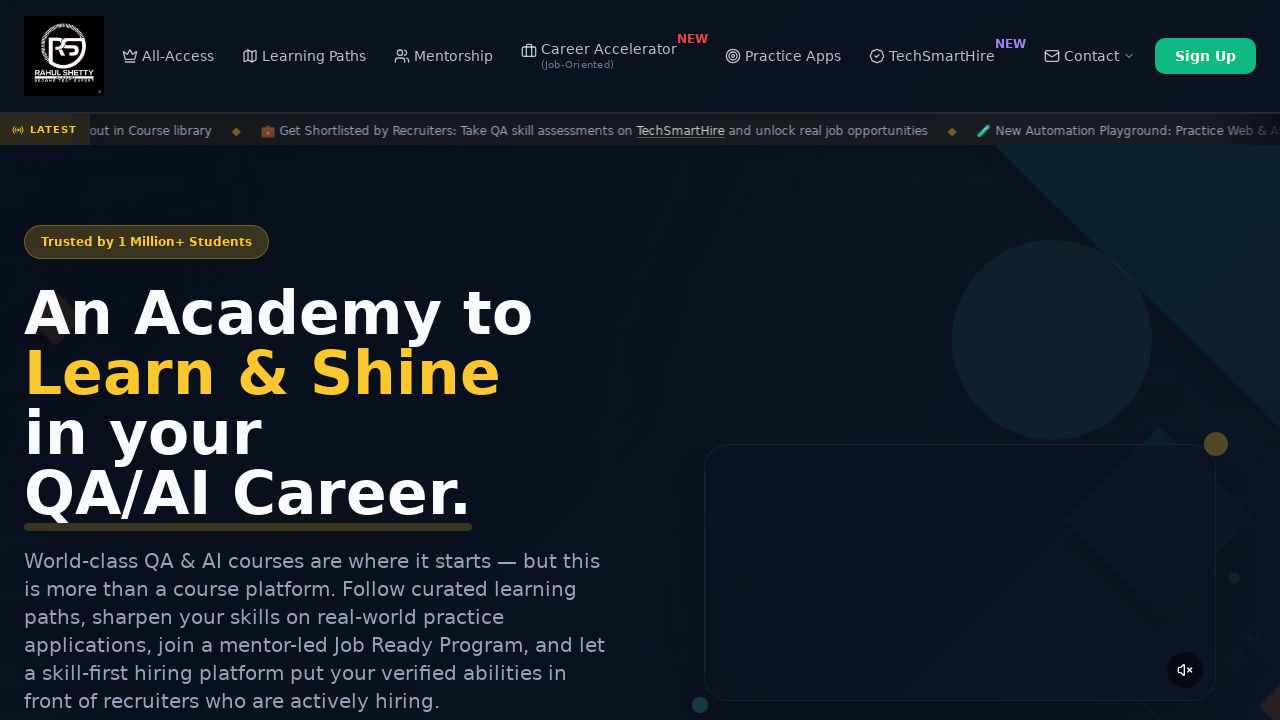

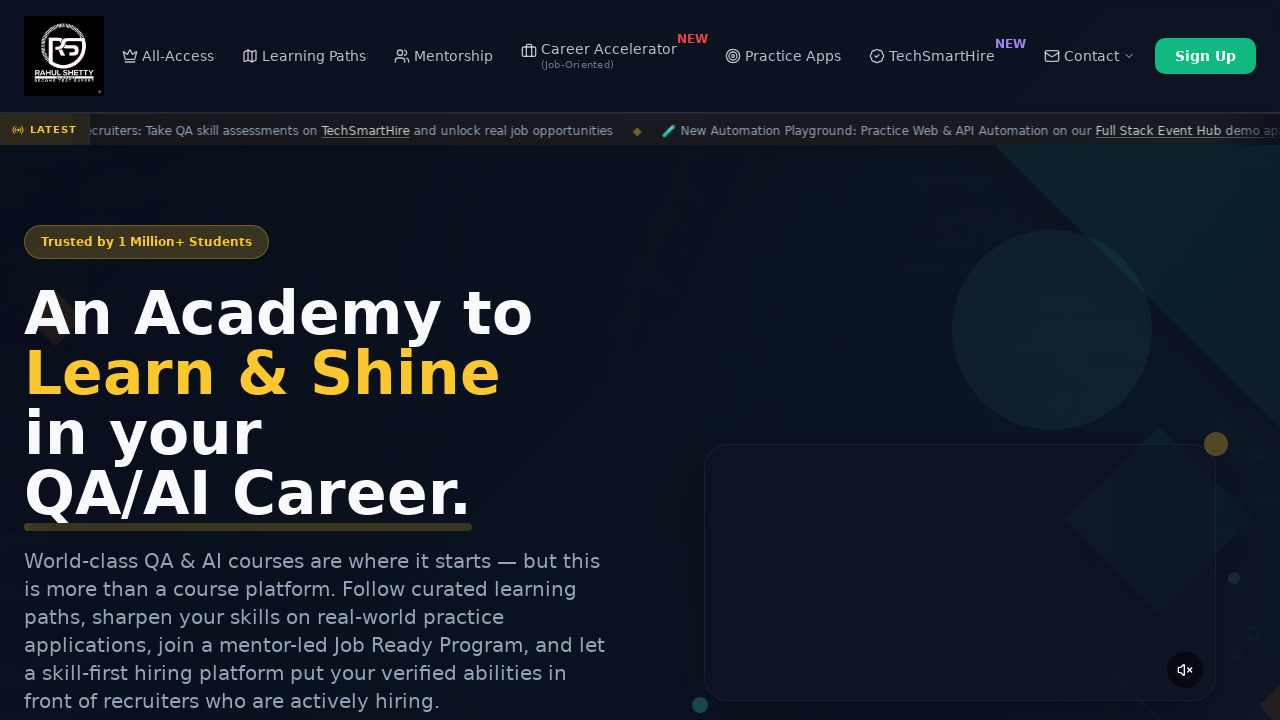